Navigates to jw.org and waits for the page to fully load with network idle state

Starting URL: https://www.jw.org

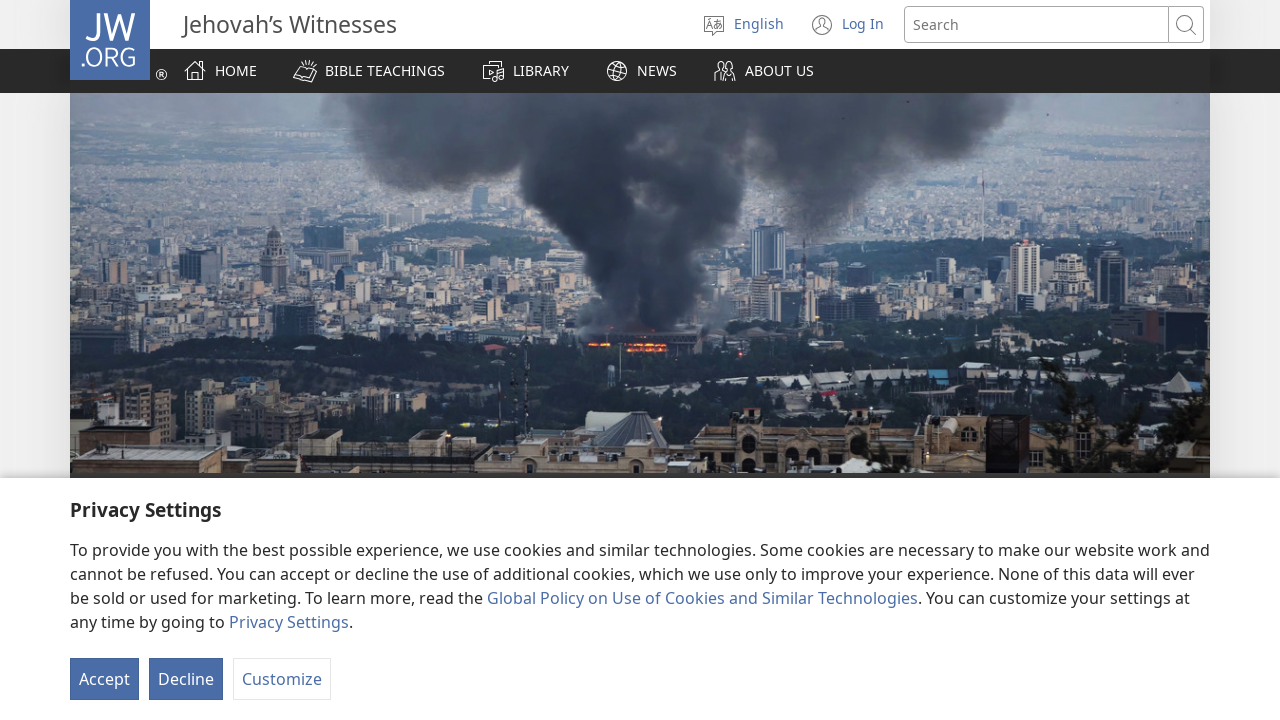

Navigated to https://www.jw.org
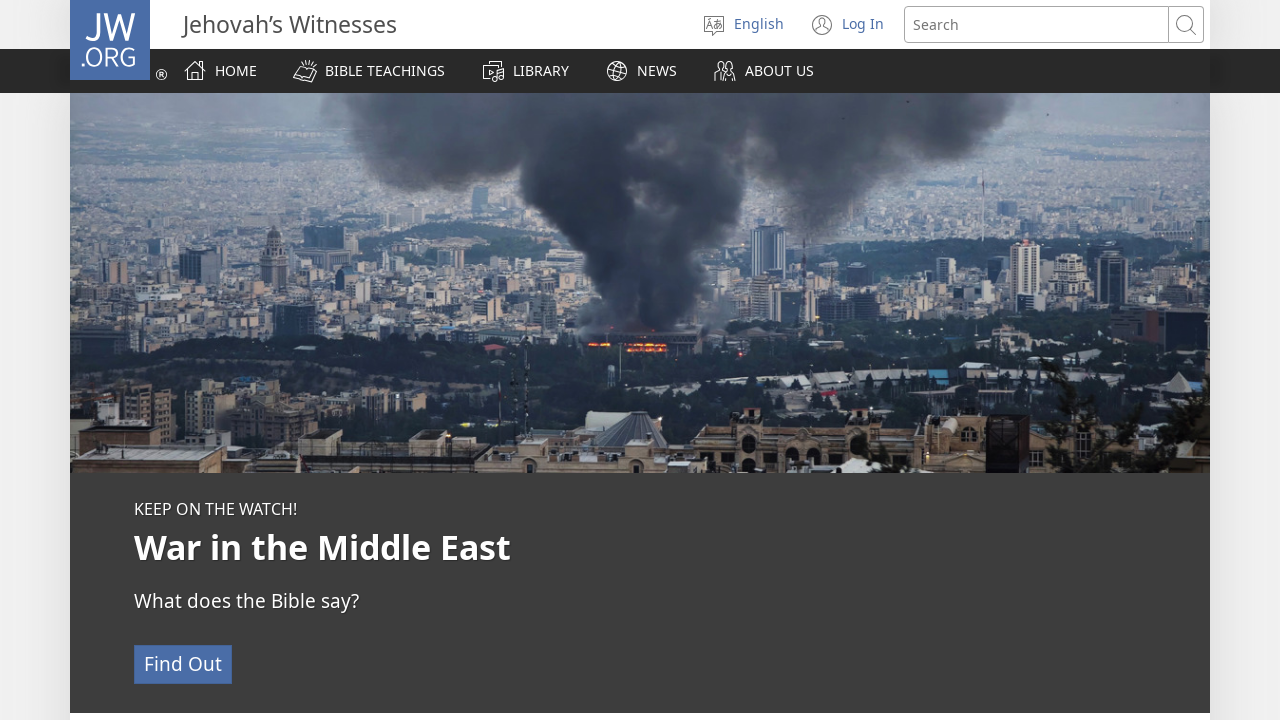

Page fully loaded with network idle state
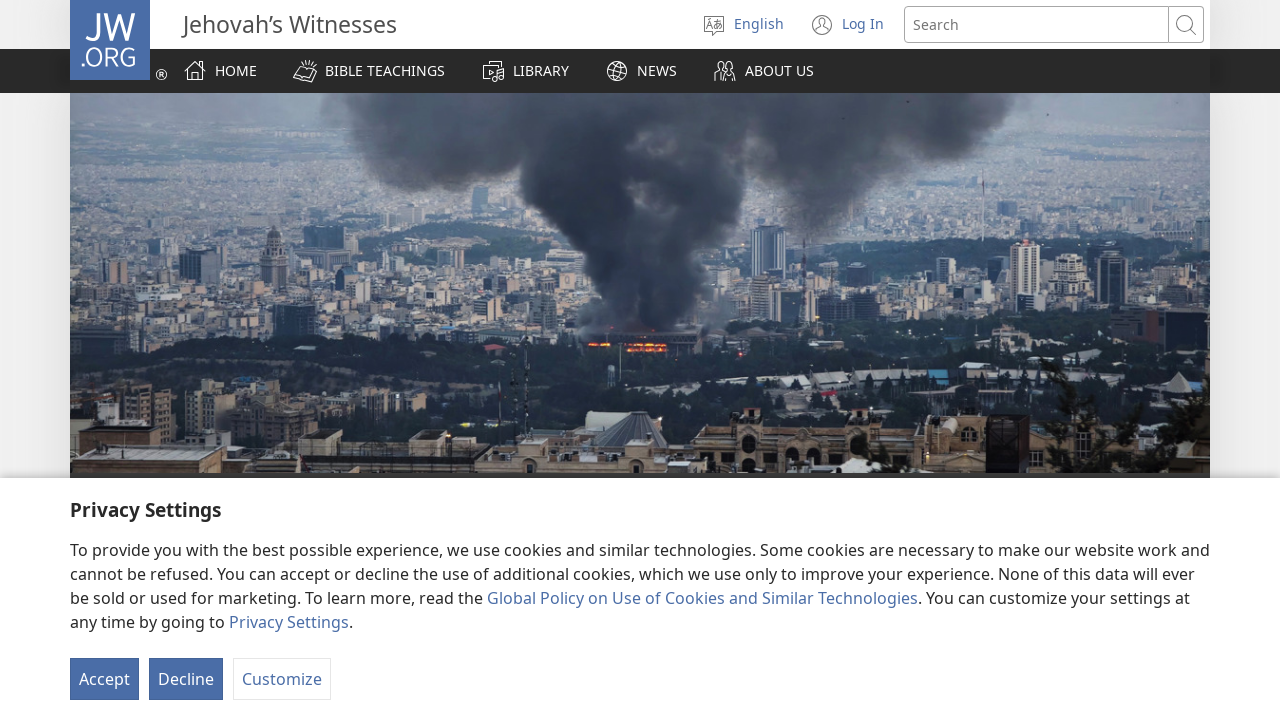

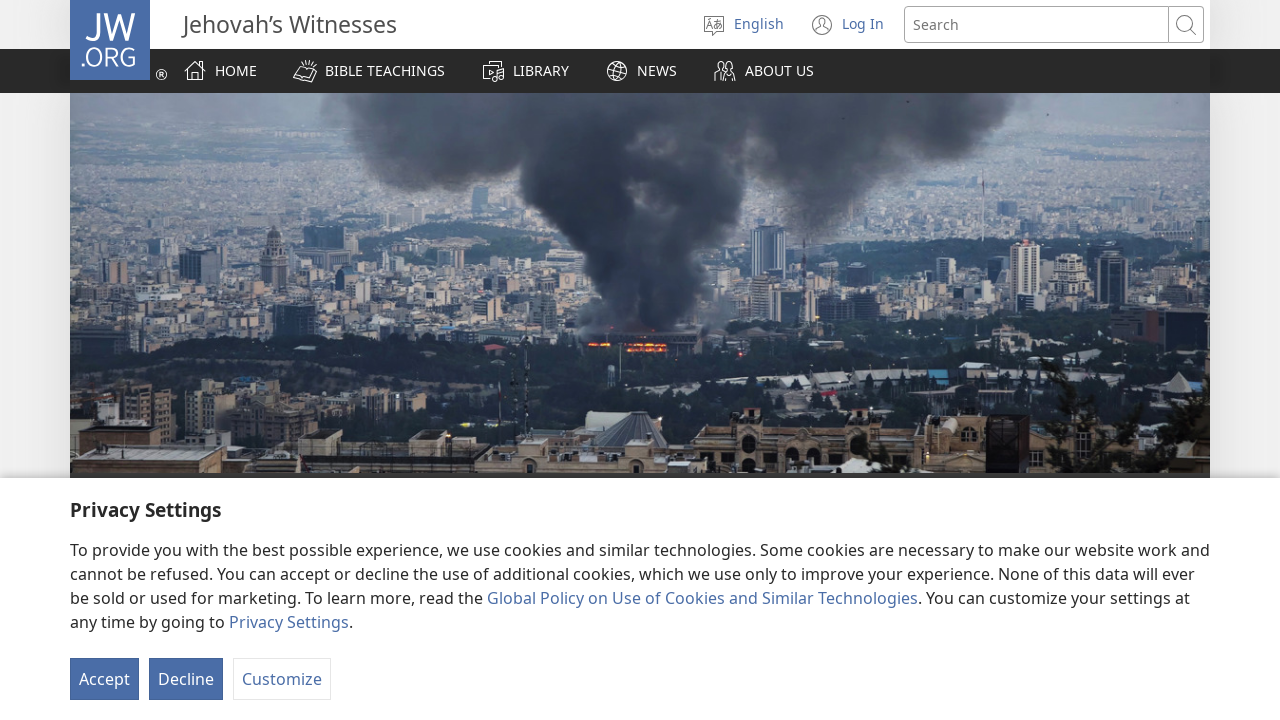